Tests JavaScript confirm dialog by clicking confirm button and dismissing the dialog

Starting URL: https://the-internet.herokuapp.com/javascript_alerts

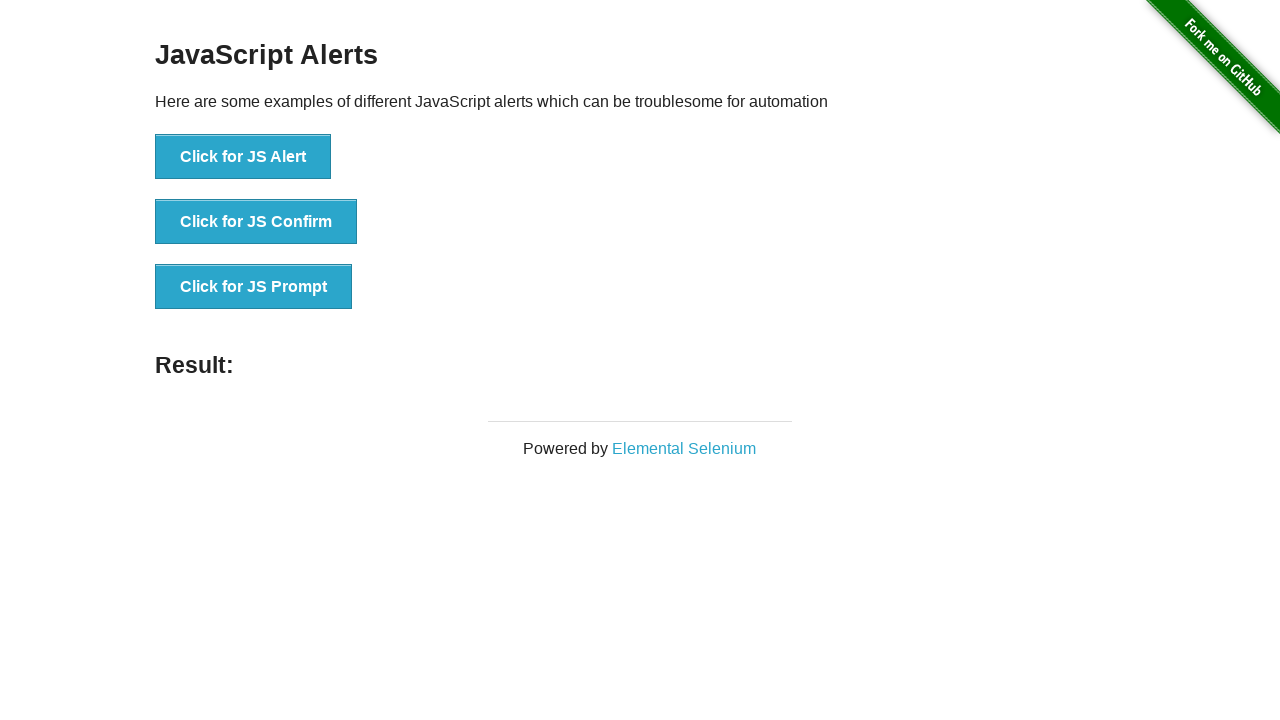

Clicked the JavaScript Confirm button at (256, 222) on xpath=//*[@id='content']/div/ul/li[2]/button
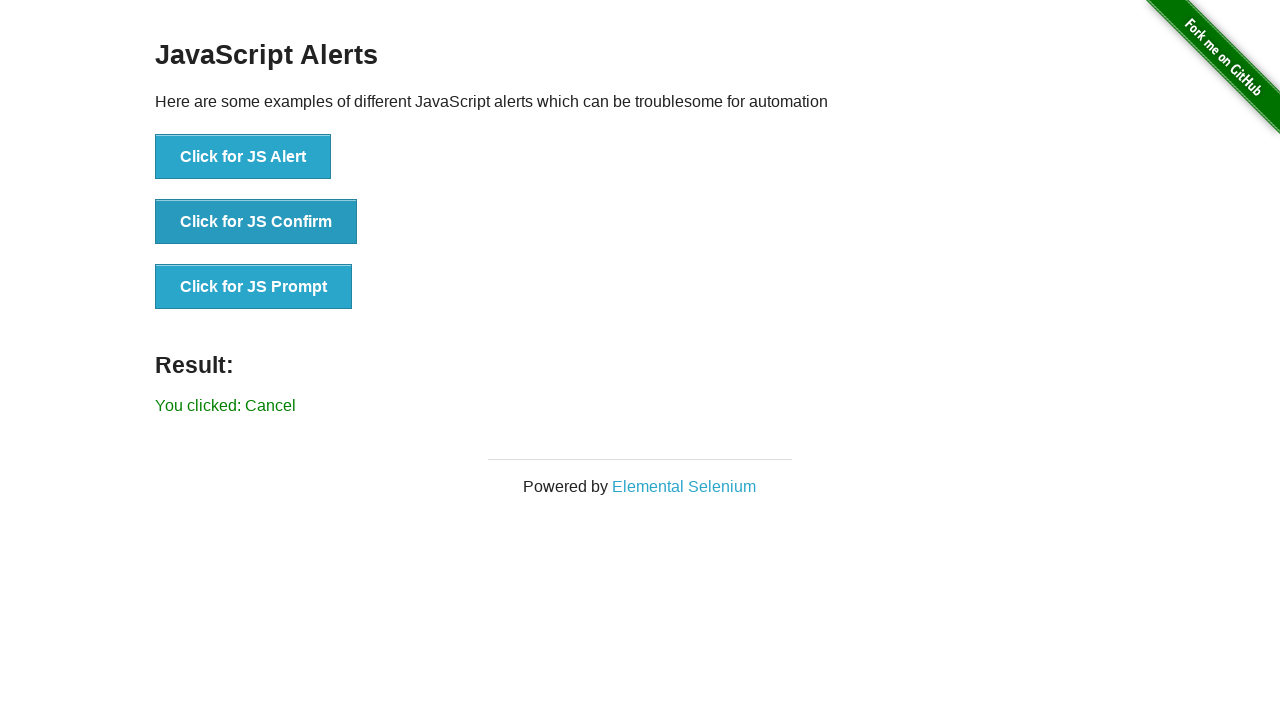

Set up dialog handler to dismiss the confirm dialog
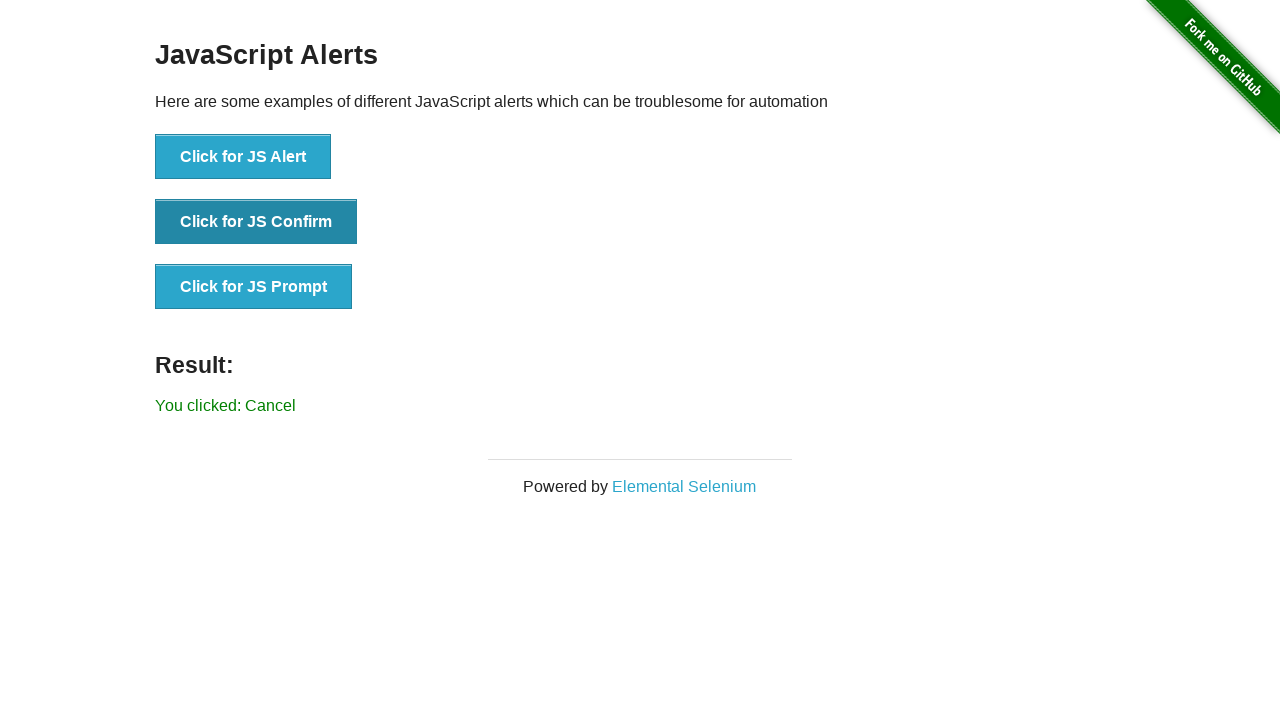

Verified that 'You clicked: Cancel' result text is displayed after dismissing the confirm dialog
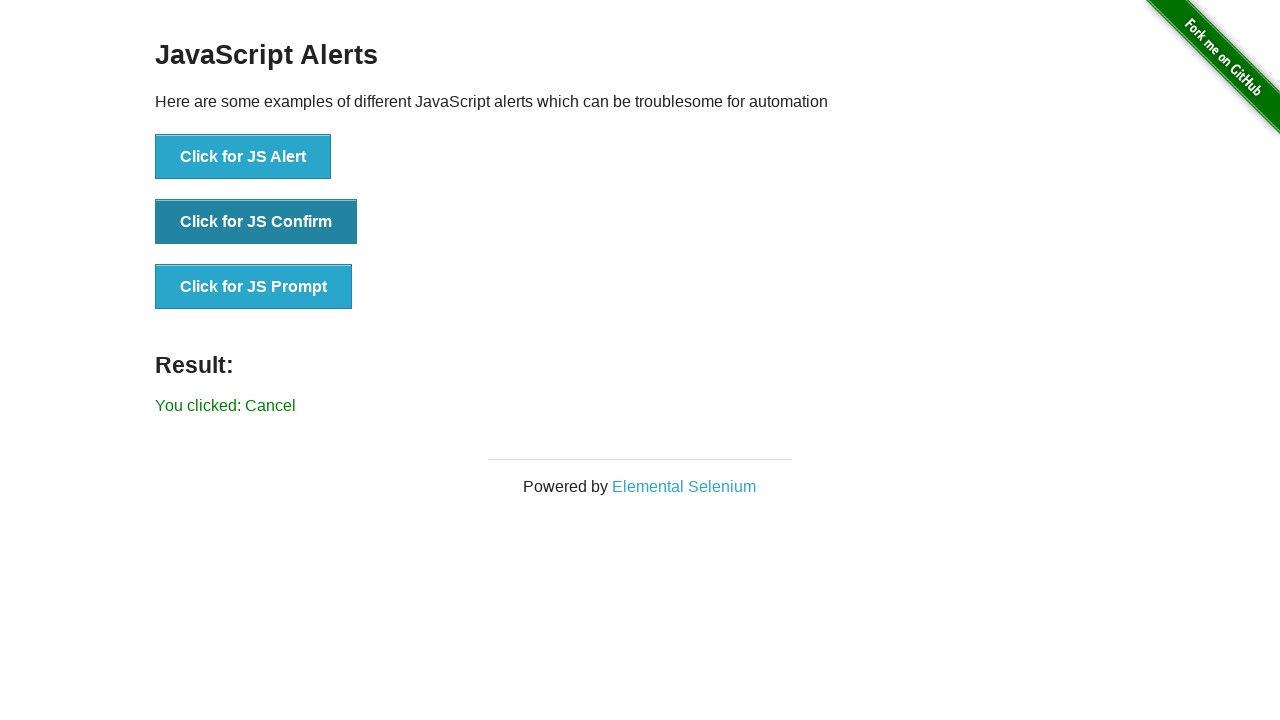

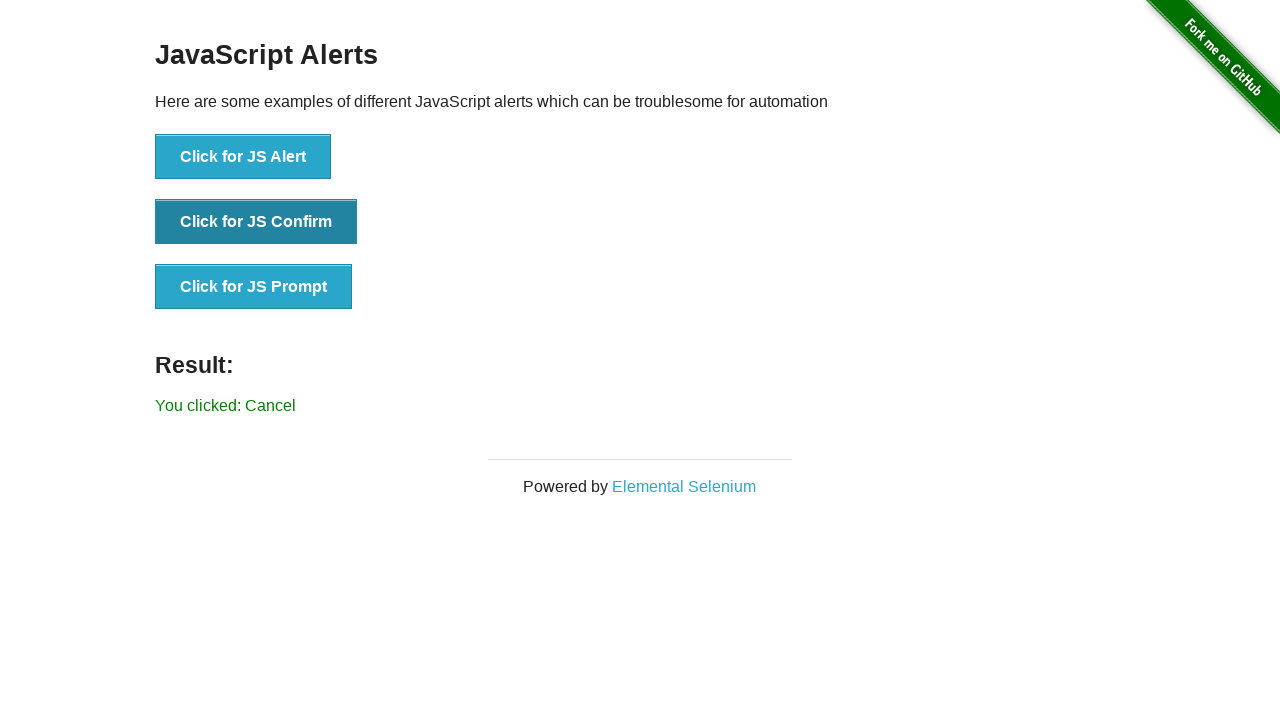